Tests flight booking form by filling auto-suggest location field, selecting origin and destination from dropdowns, checking senior citizen discount checkbox, increasing passenger count, and submitting the form

Starting URL: https://rahulshettyacademy.com/dropdownsPractise/

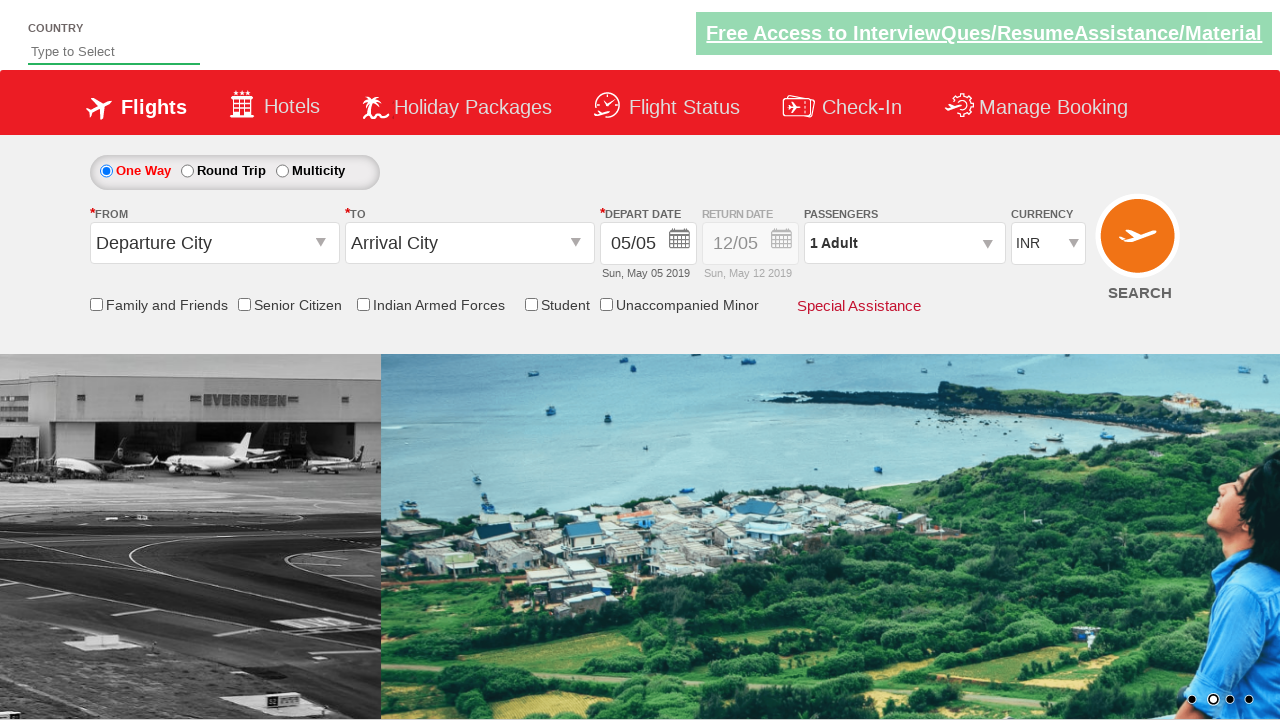

Filled autosuggest field with 'ind' on input#autosuggest
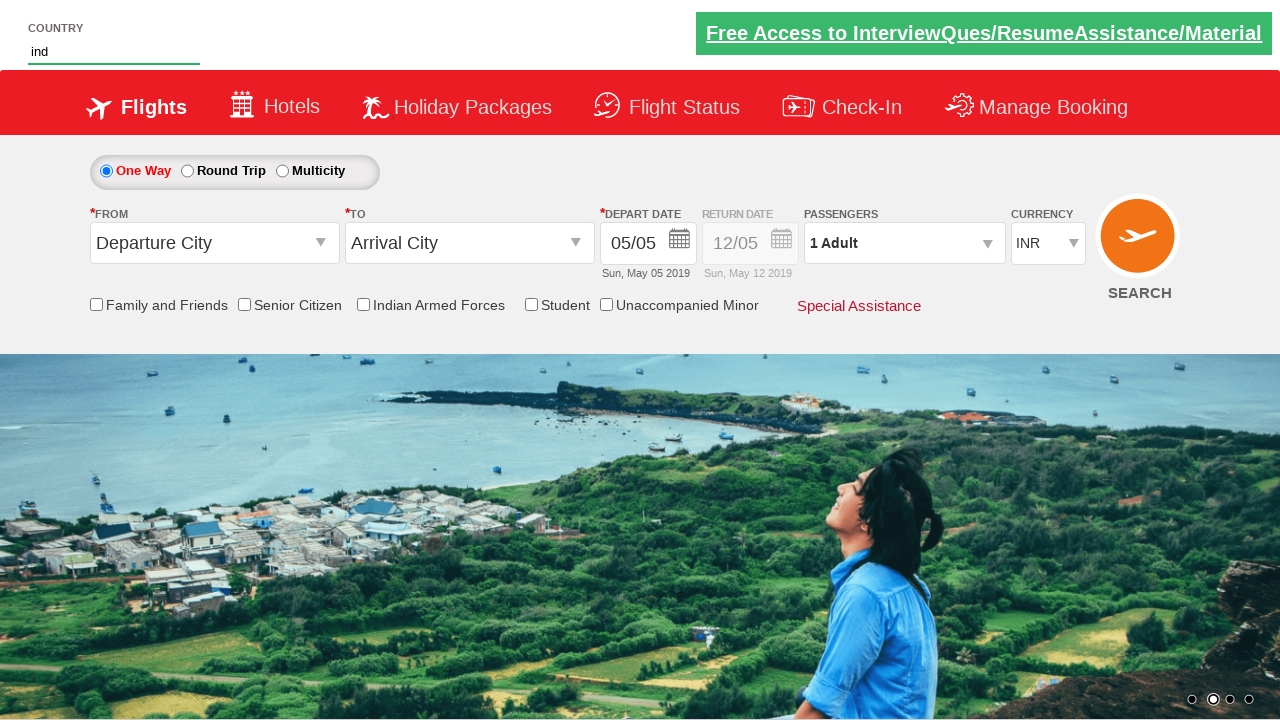

Waited for autosuggest dropdown options to appear
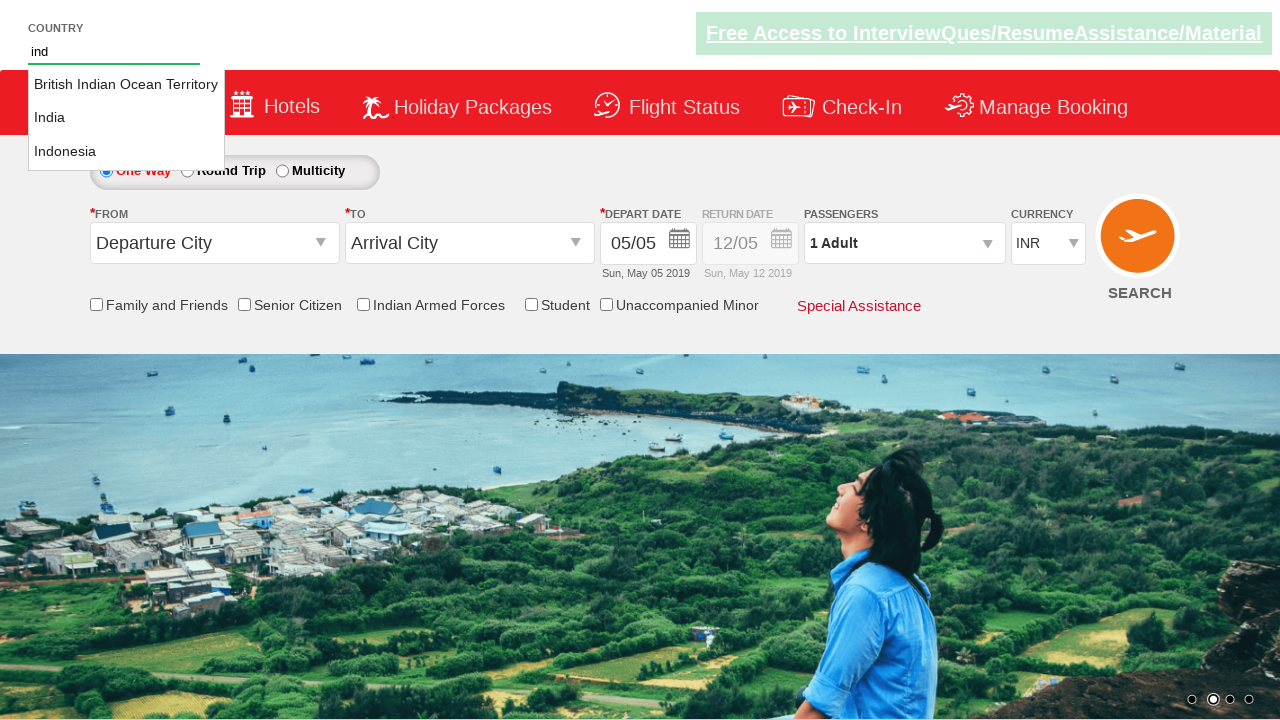

Selected 'India' from autosuggest dropdown at (126, 118) on li.ui-menu-item a >> nth=1
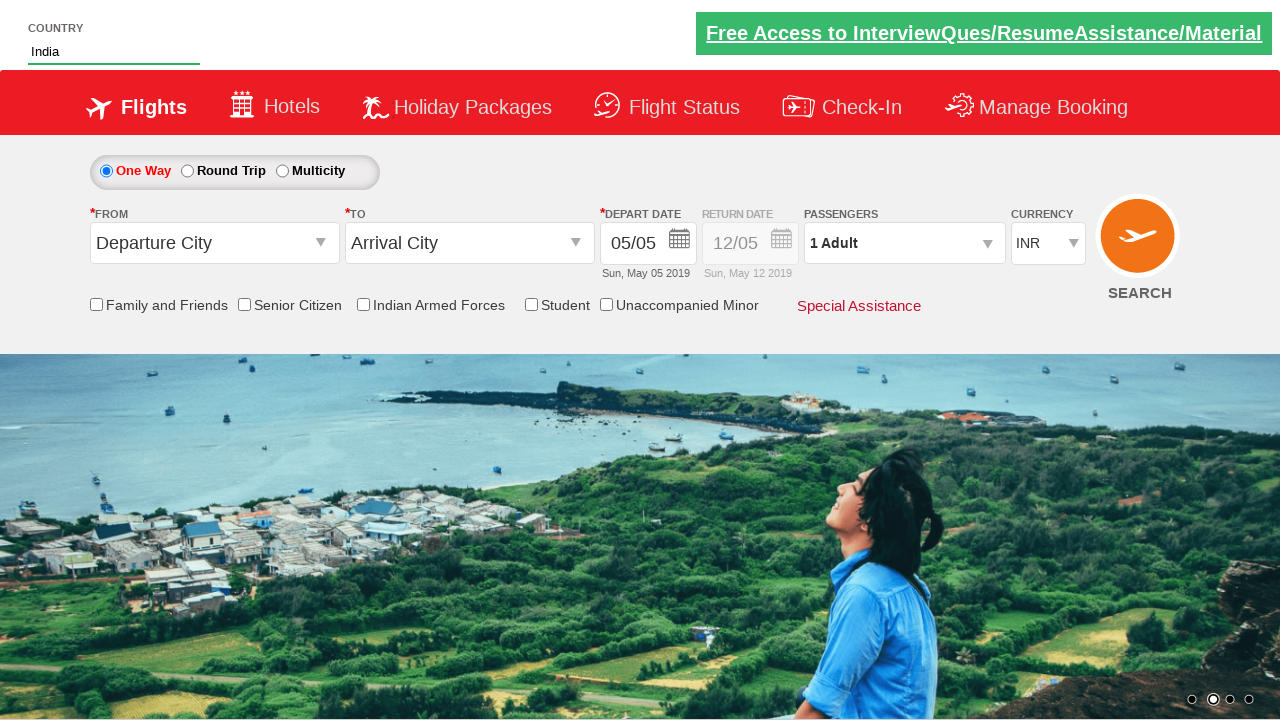

Clicked origin station dropdown at (214, 243) on #ctl00_mainContent_ddl_originStation1_CTXT
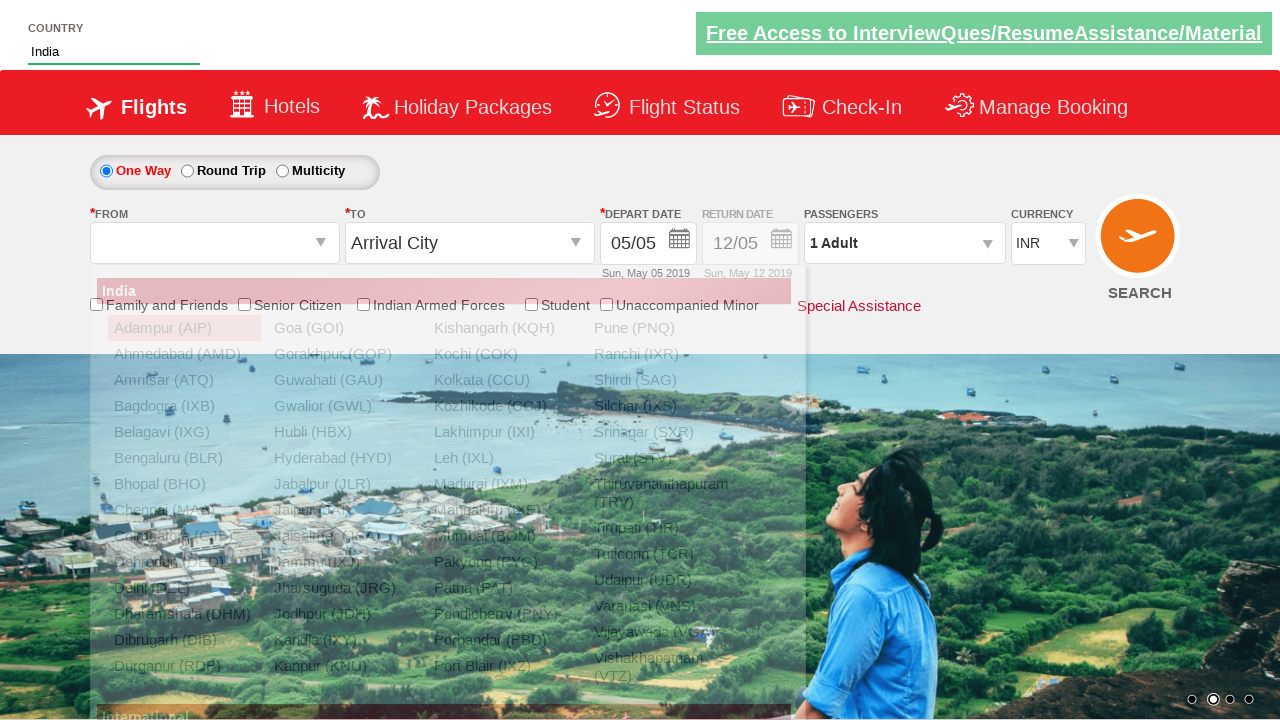

Selected Delhi (DEL) as origin station at (184, 588) on a[value='DEL']
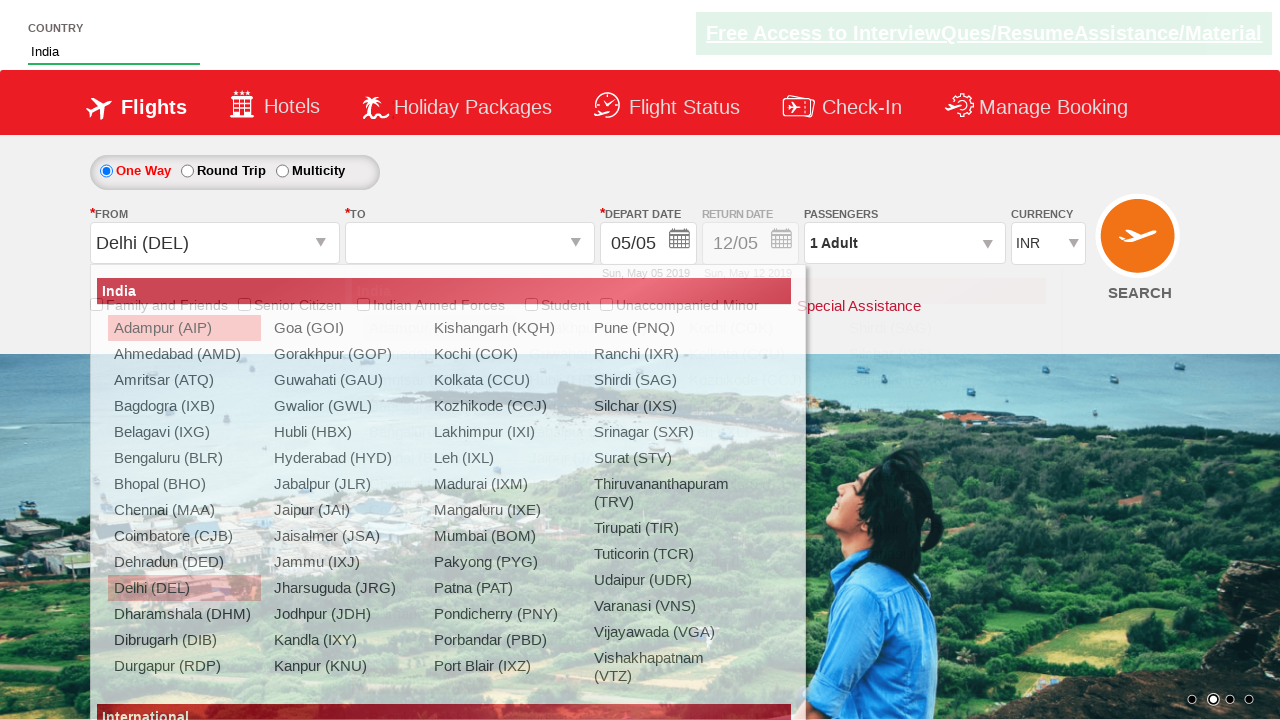

Waited 1 second for destination dropdown to be ready
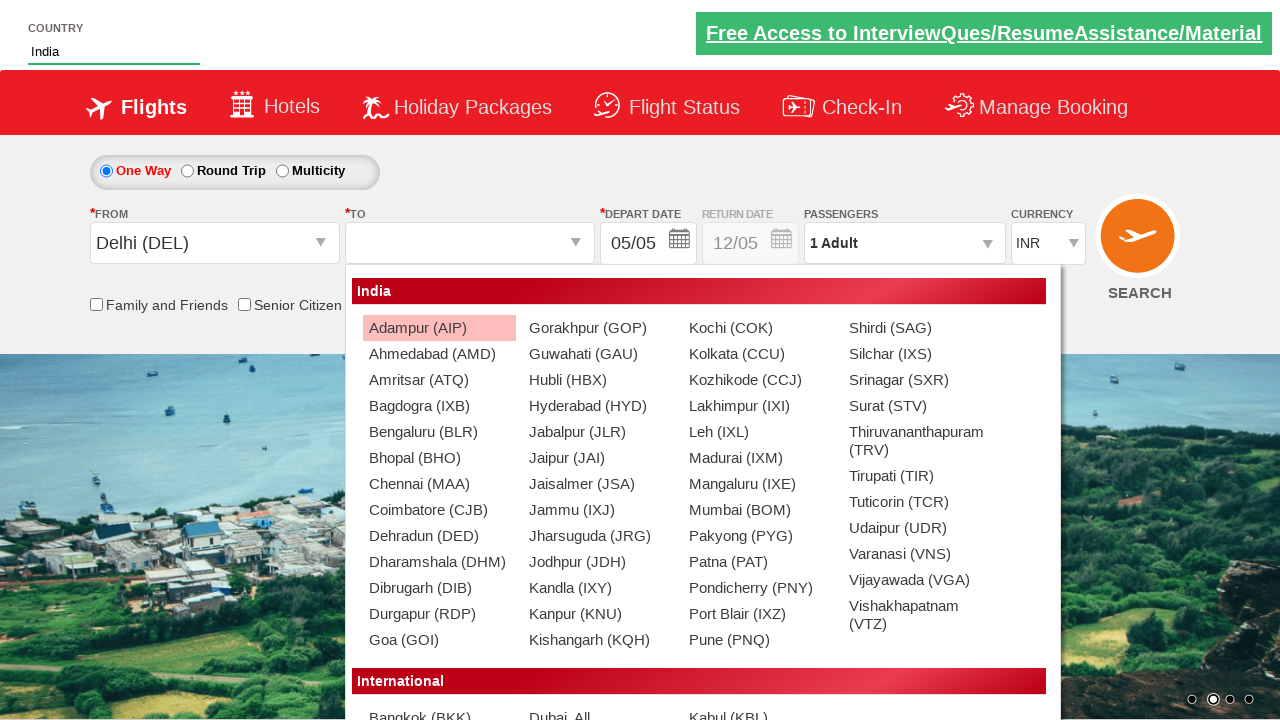

Selected Chennai (MAA) as destination station at (439, 484) on div#ctl00_mainContent_ddl_destinationStation1_CTNR a[value='MAA']
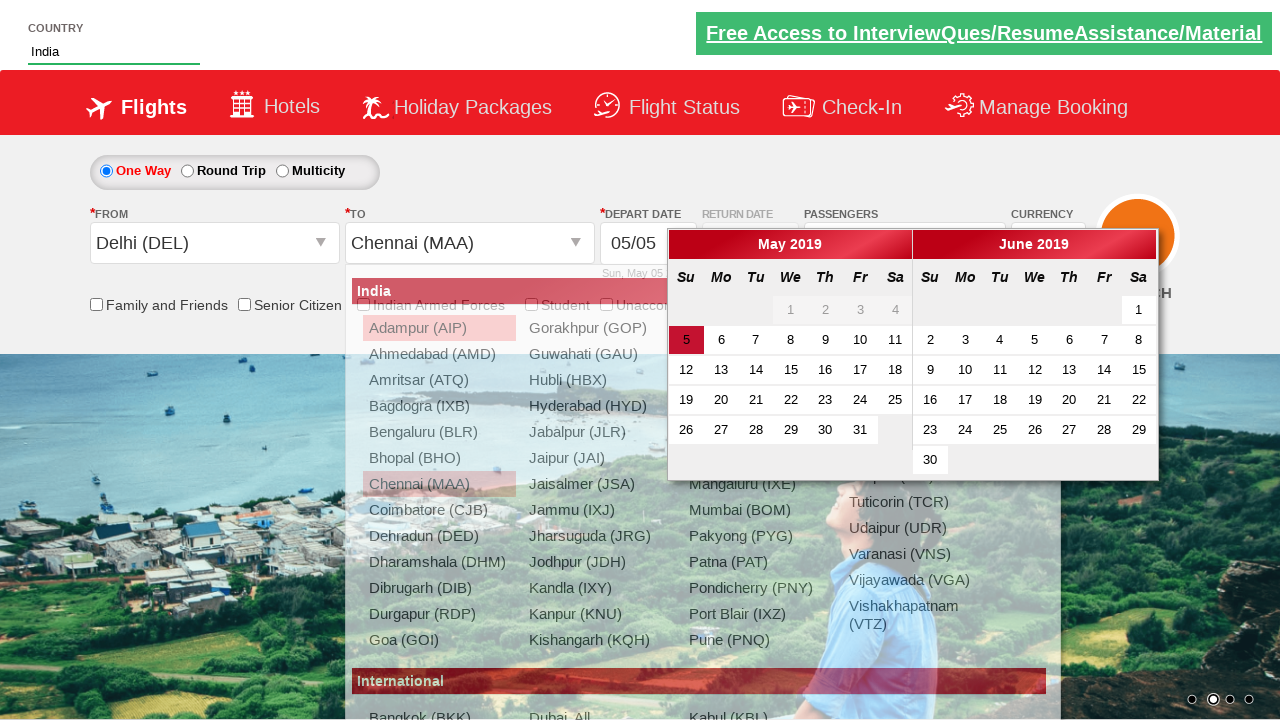

Checked senior citizen discount checkbox at (244, 304) on input[id*='SeniorCitizenDiscount']
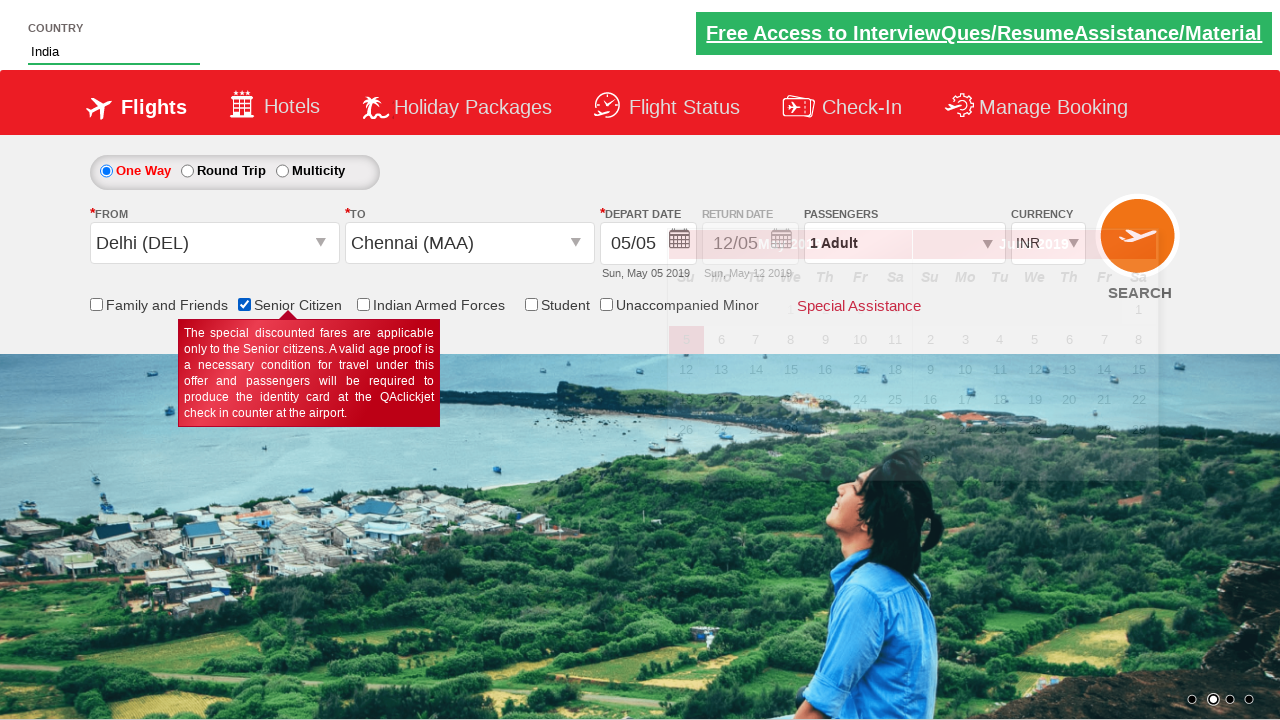

Opened passenger selection dropdown at (904, 243) on #divpaxinfo
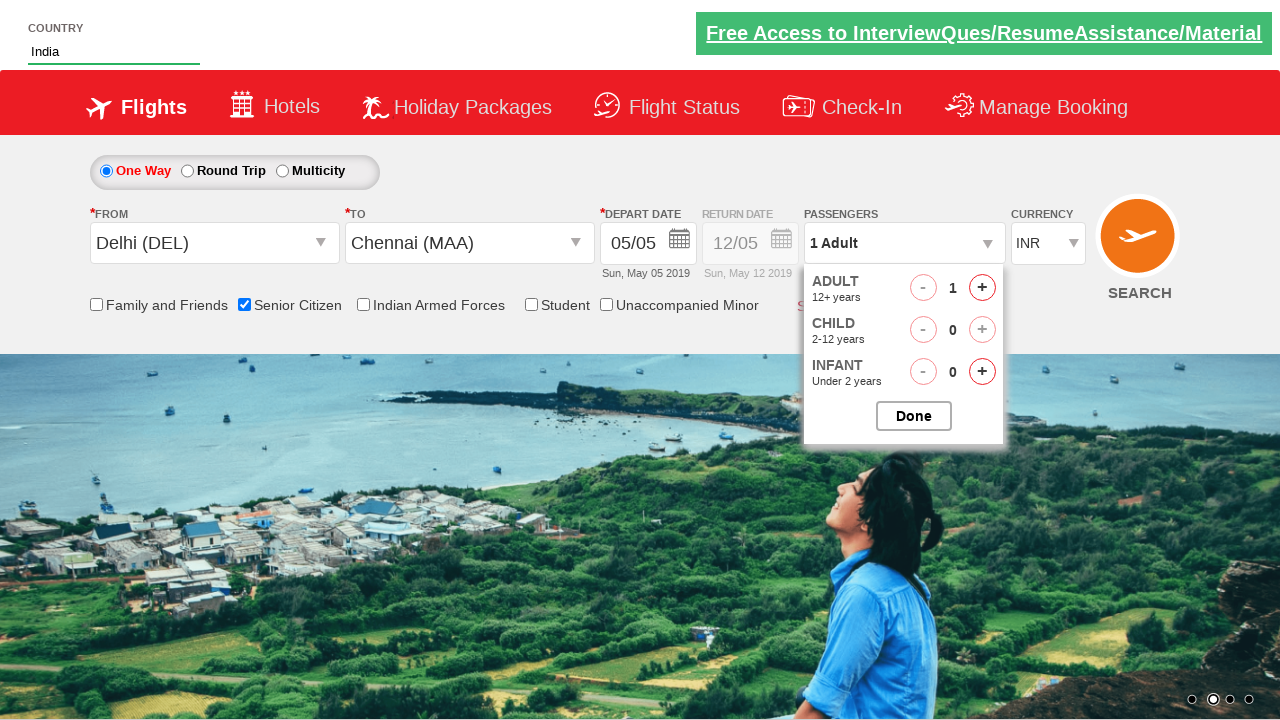

Waited 1 second for passenger selection dropdown to fully load
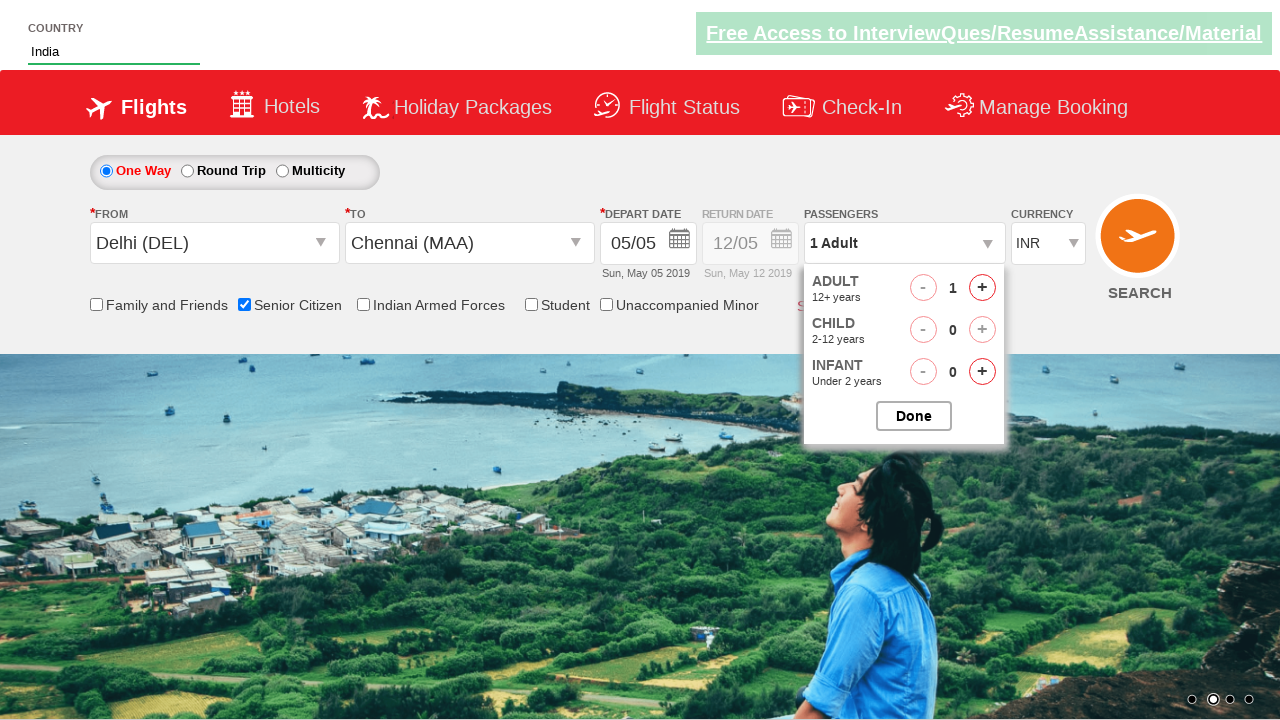

Increased adult passenger count (increment 1 of 4) at (982, 288) on #hrefIncAdt
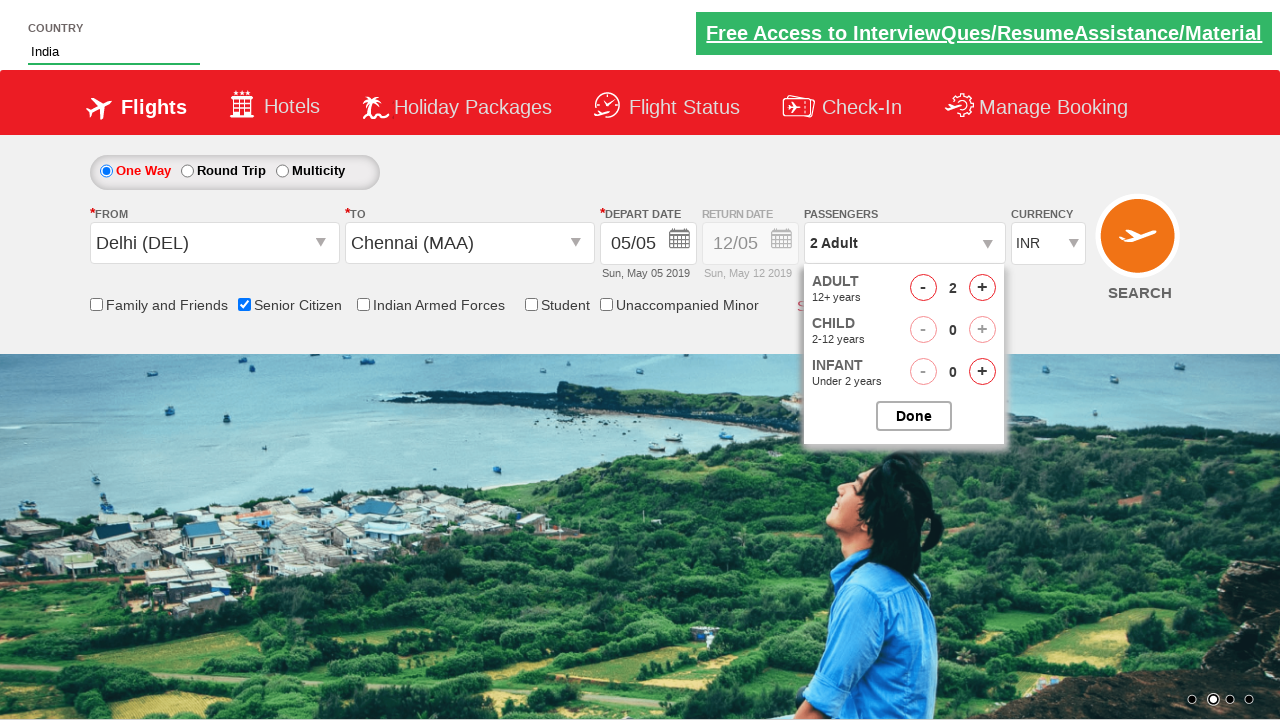

Increased adult passenger count (increment 2 of 4) at (982, 288) on #hrefIncAdt
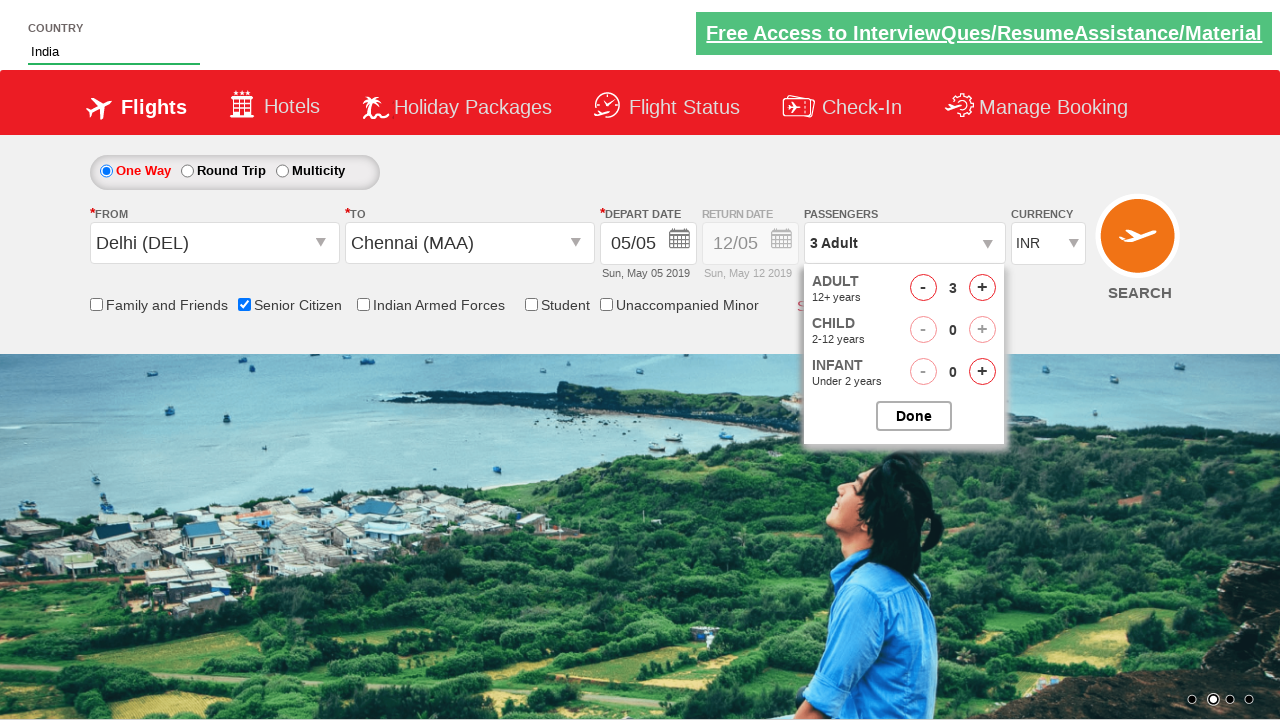

Increased adult passenger count (increment 3 of 4) at (982, 288) on #hrefIncAdt
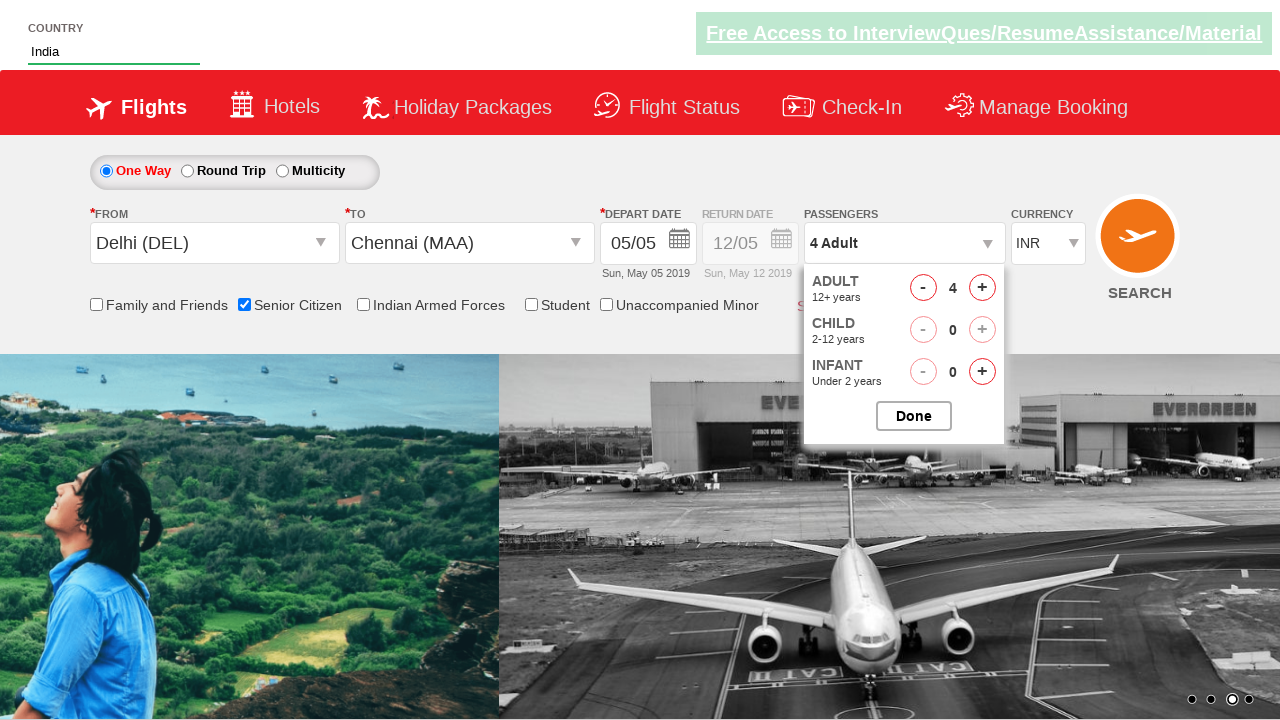

Increased adult passenger count (increment 4 of 4) at (982, 288) on #hrefIncAdt
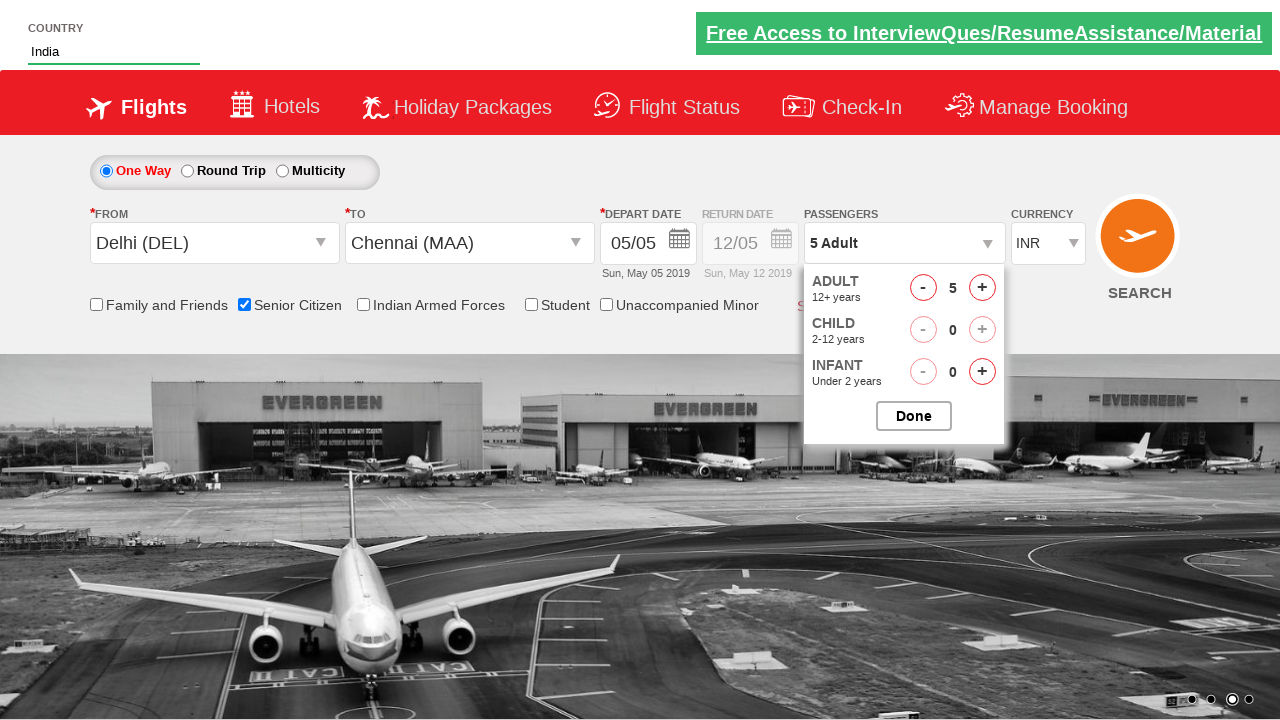

Closed passenger selection dropdown at (914, 416) on #btnclosepaxoption
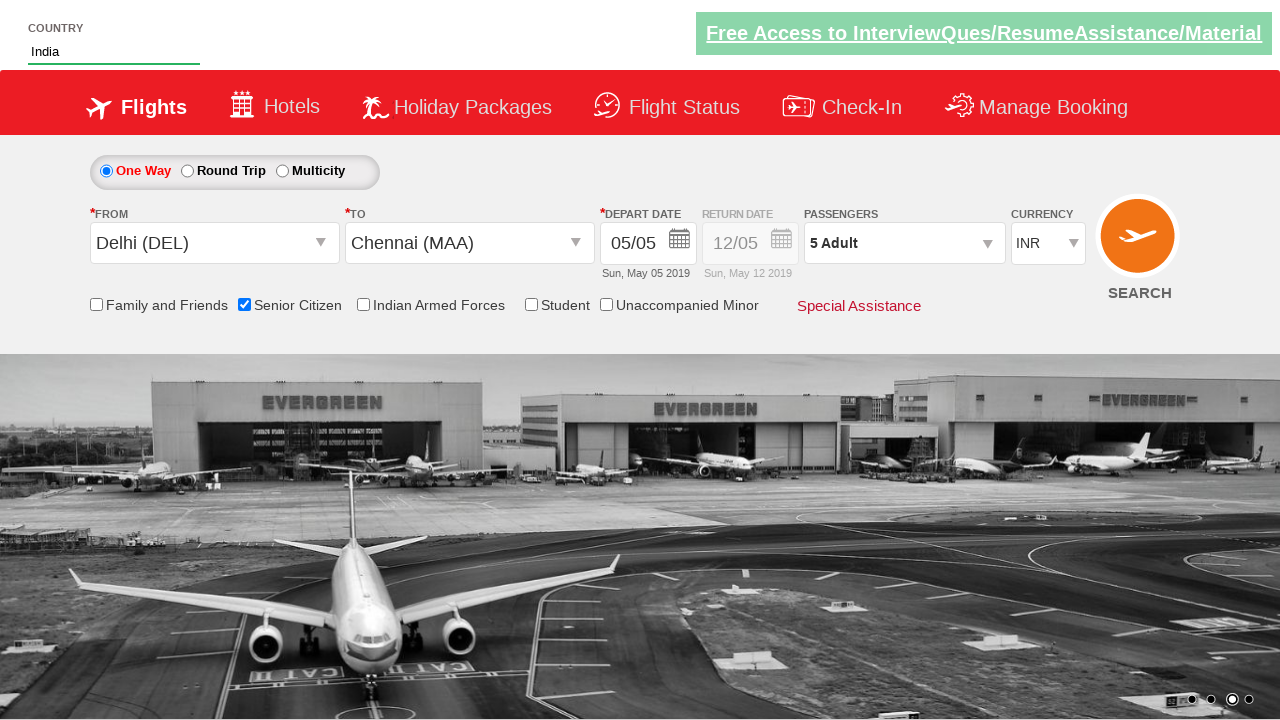

Clicked 'Find Flights' button to submit booking form at (1140, 245) on input[id*='FindFlights']
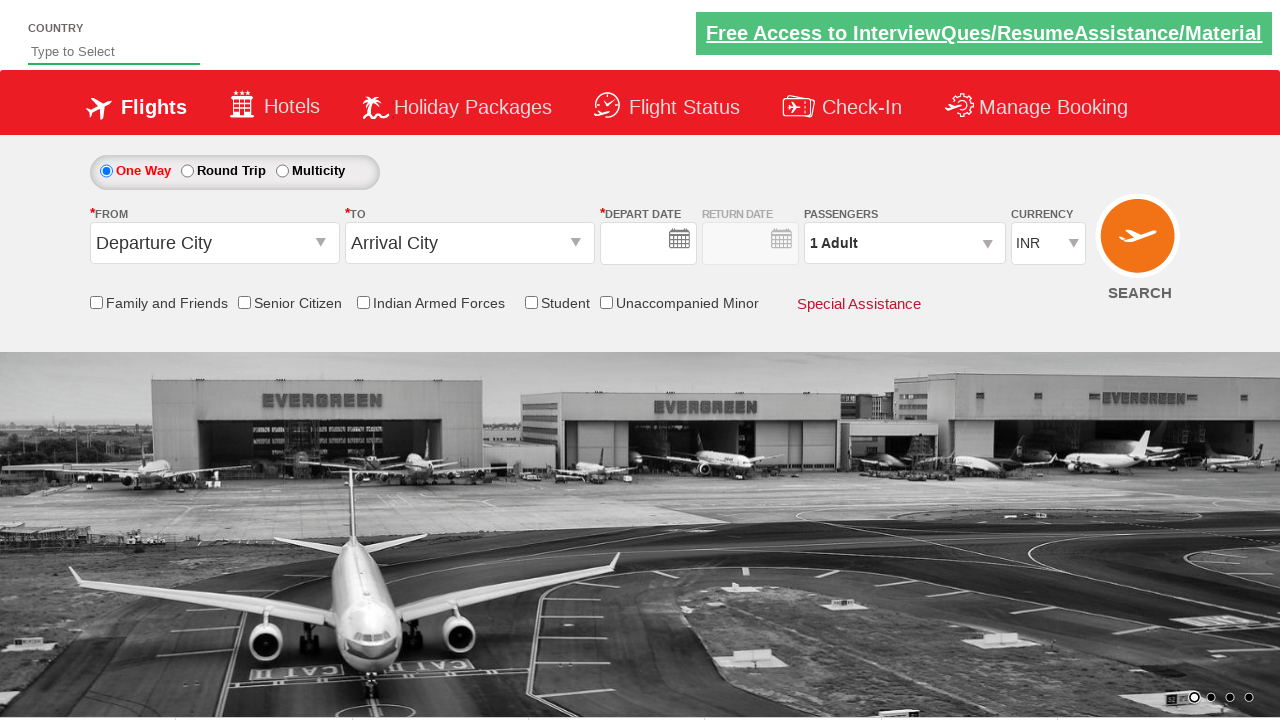

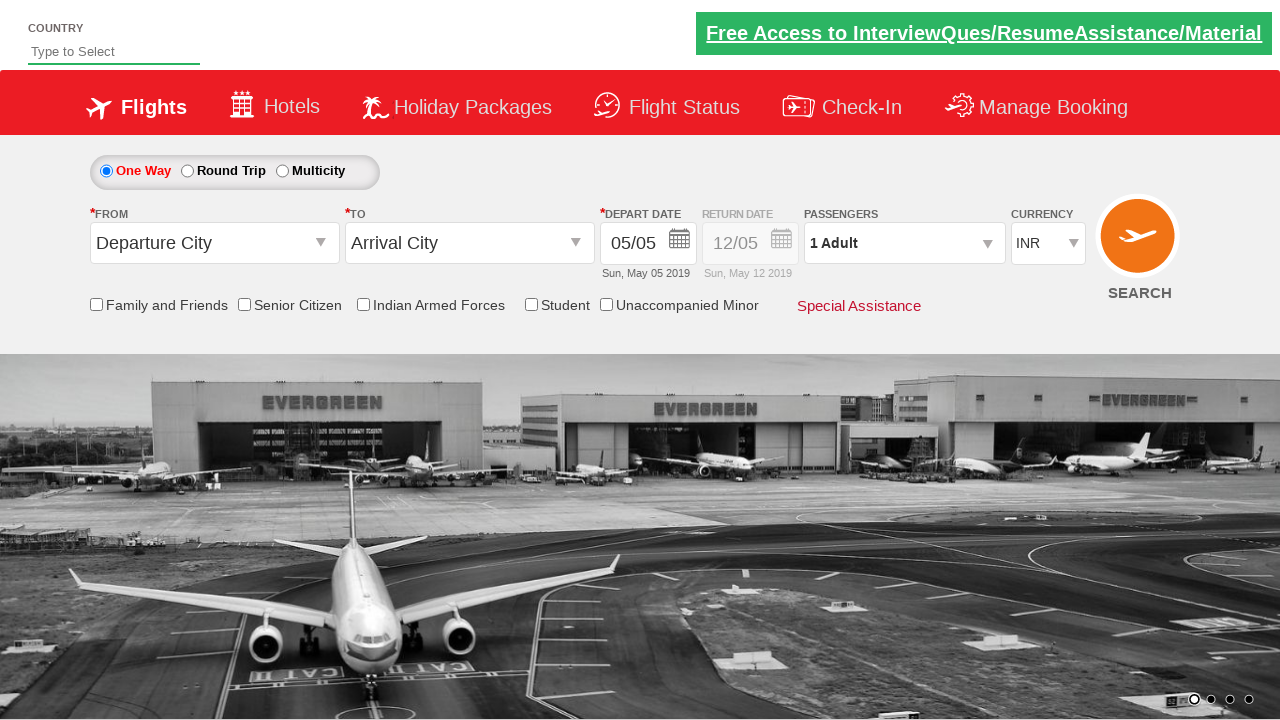